Tests adding todo items to the list by filling the input and pressing Enter, verifying items appear in the list

Starting URL: https://demo.playwright.dev/todomvc

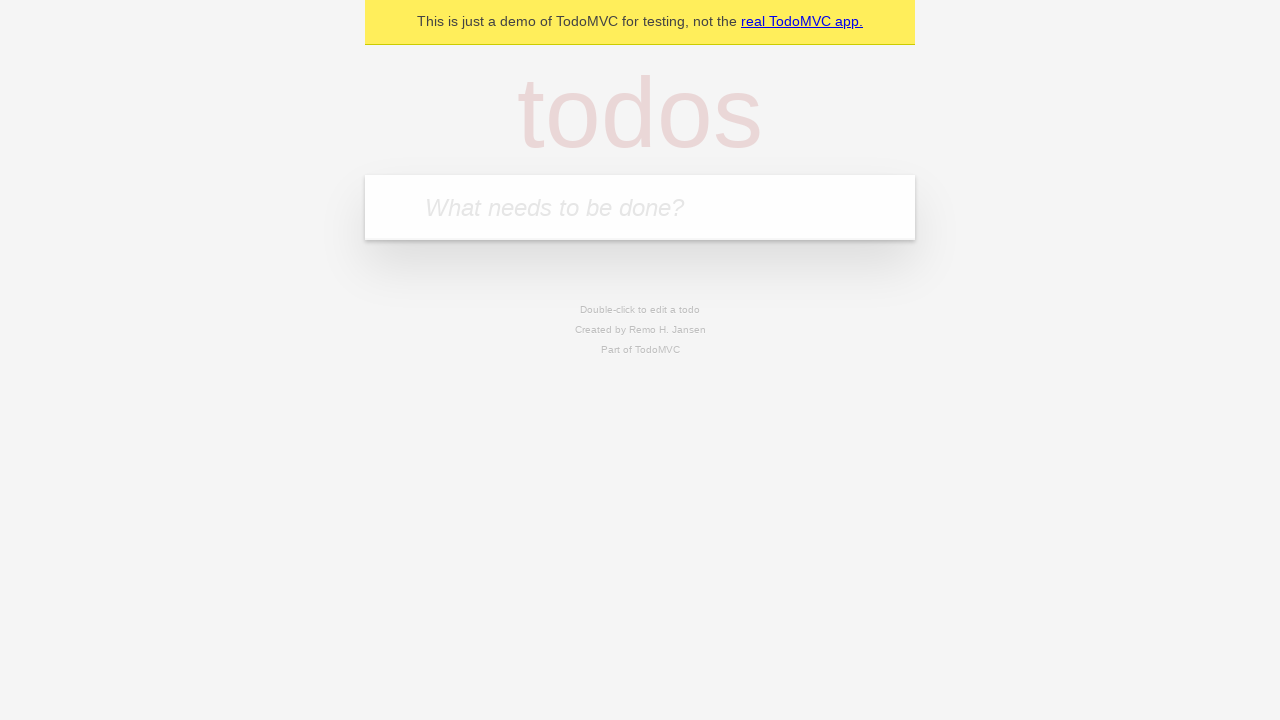

Filled input field with 'buy some cheese' on .new-todo
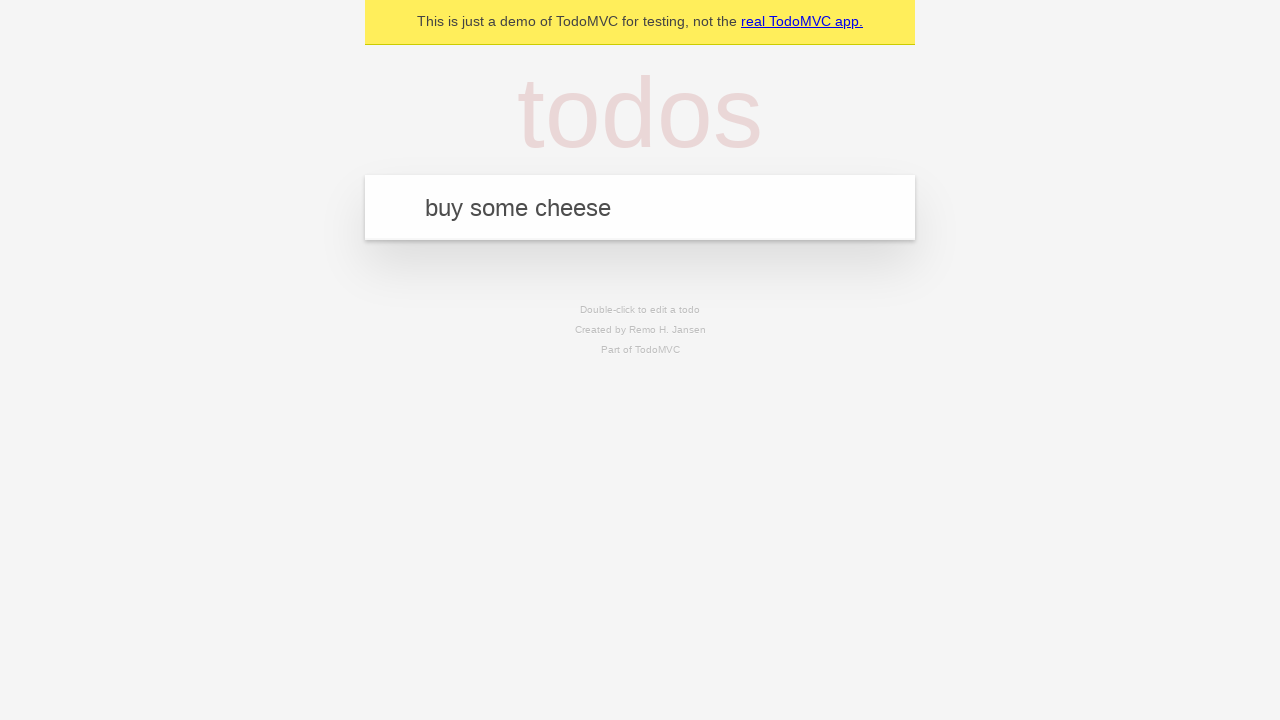

Pressed Enter to add first todo item on .new-todo
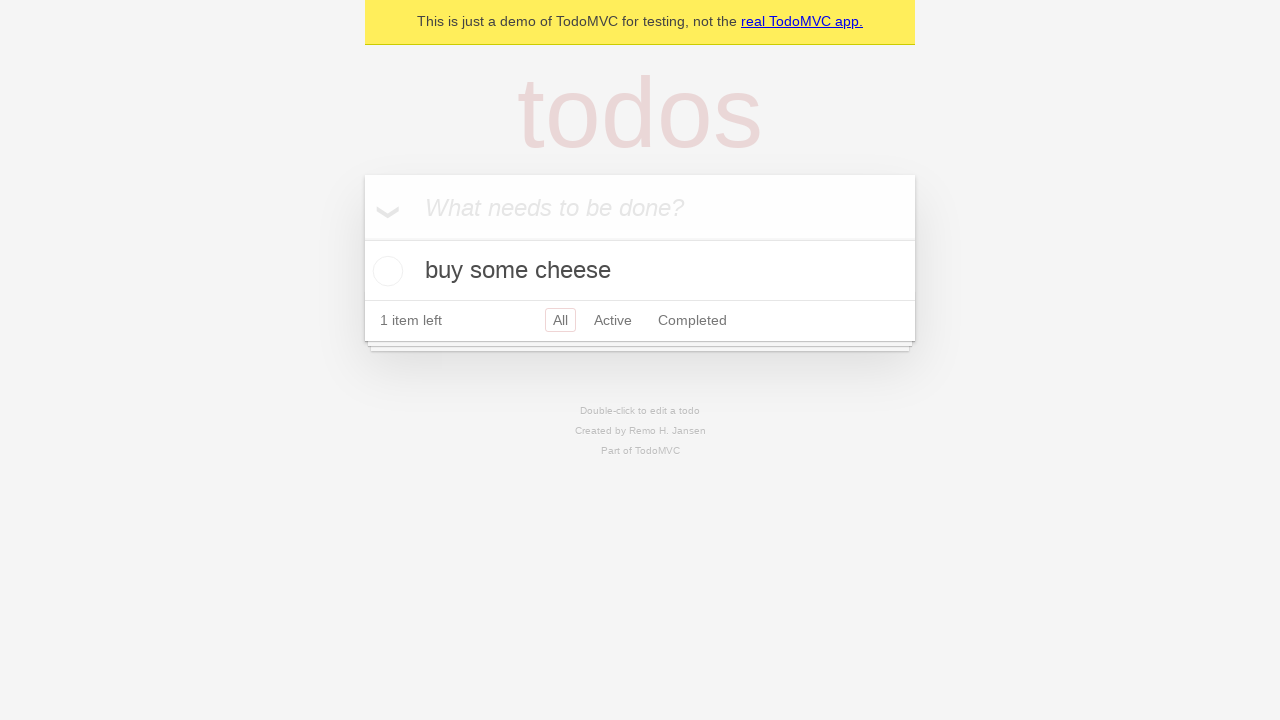

First todo item appeared in the list
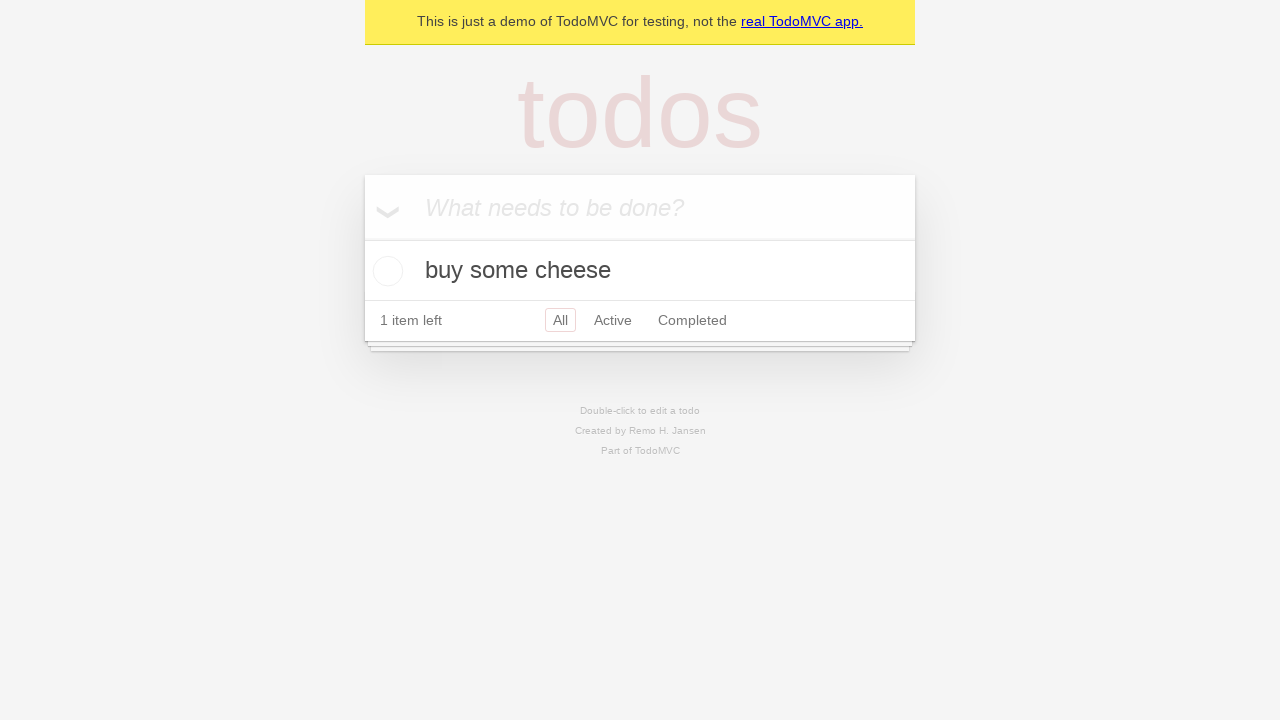

Filled input field with 'feed the cat' on .new-todo
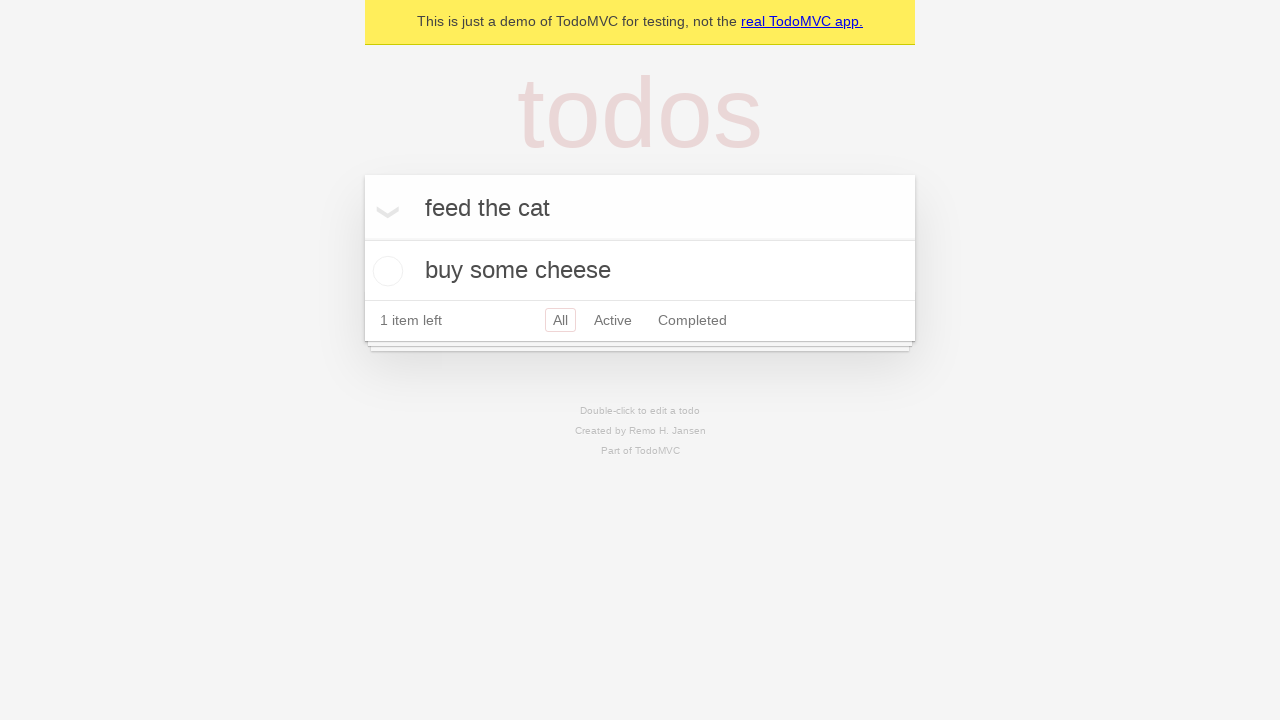

Pressed Enter to add second todo item on .new-todo
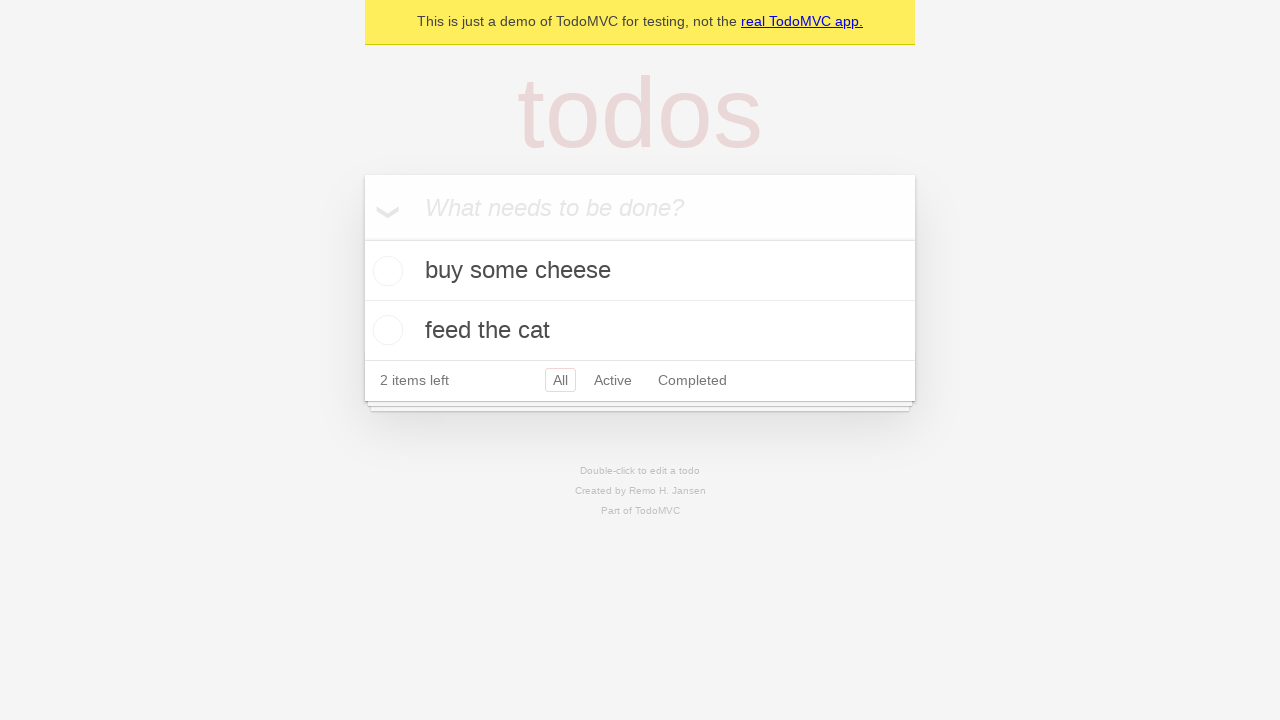

Second todo item appeared in the list
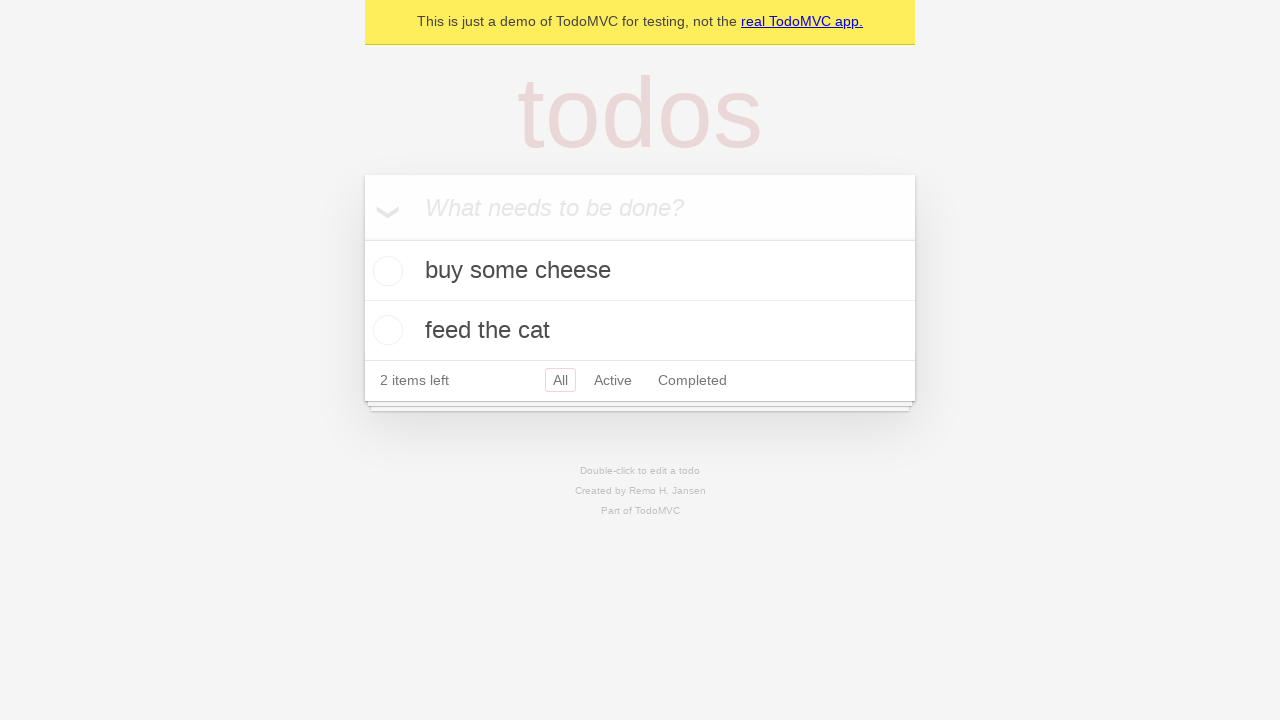

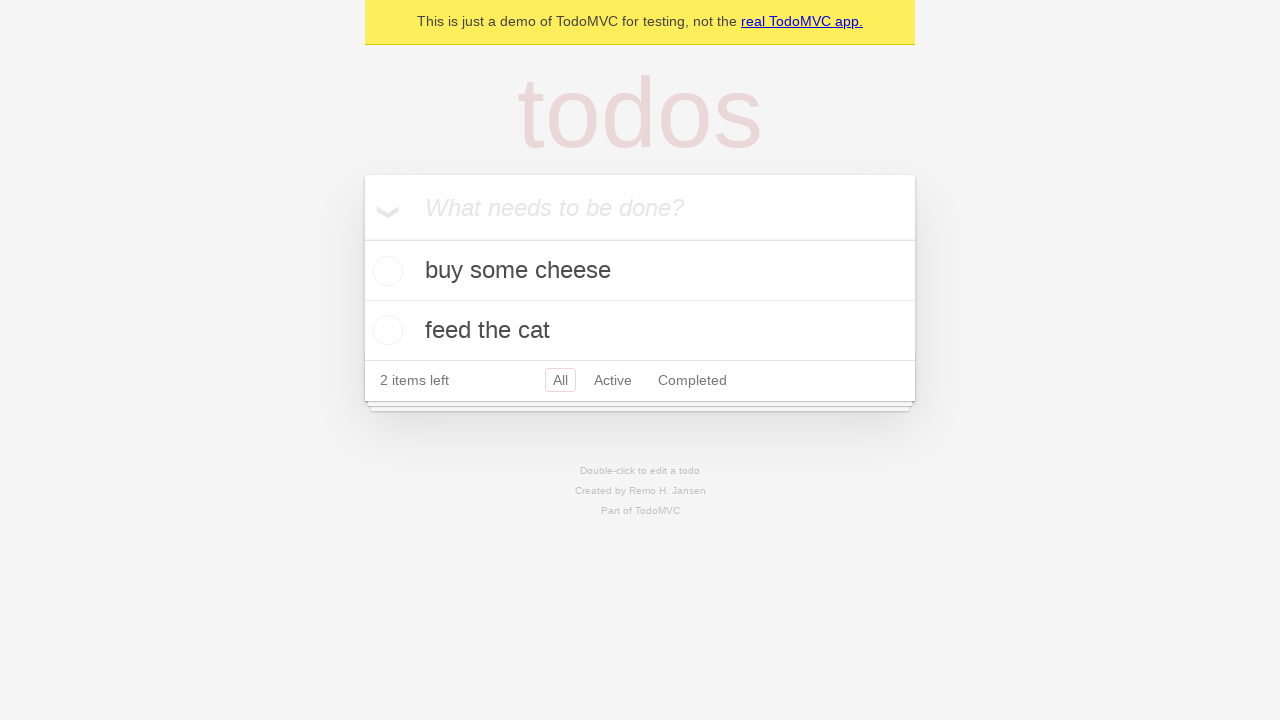